Tests Invalid URL API link by clicking it

Starting URL: https://demoqa.com/links

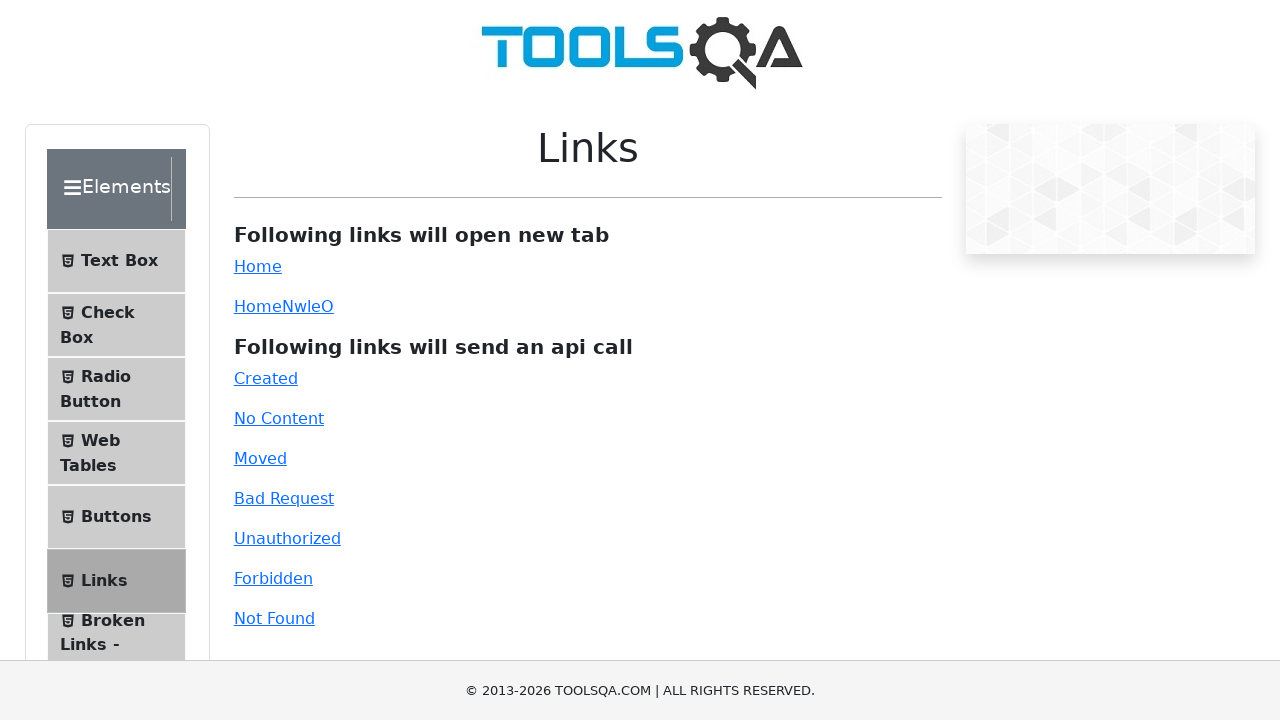

Clicked the invalid-url link to trigger API call at (274, 618) on #invalid-url
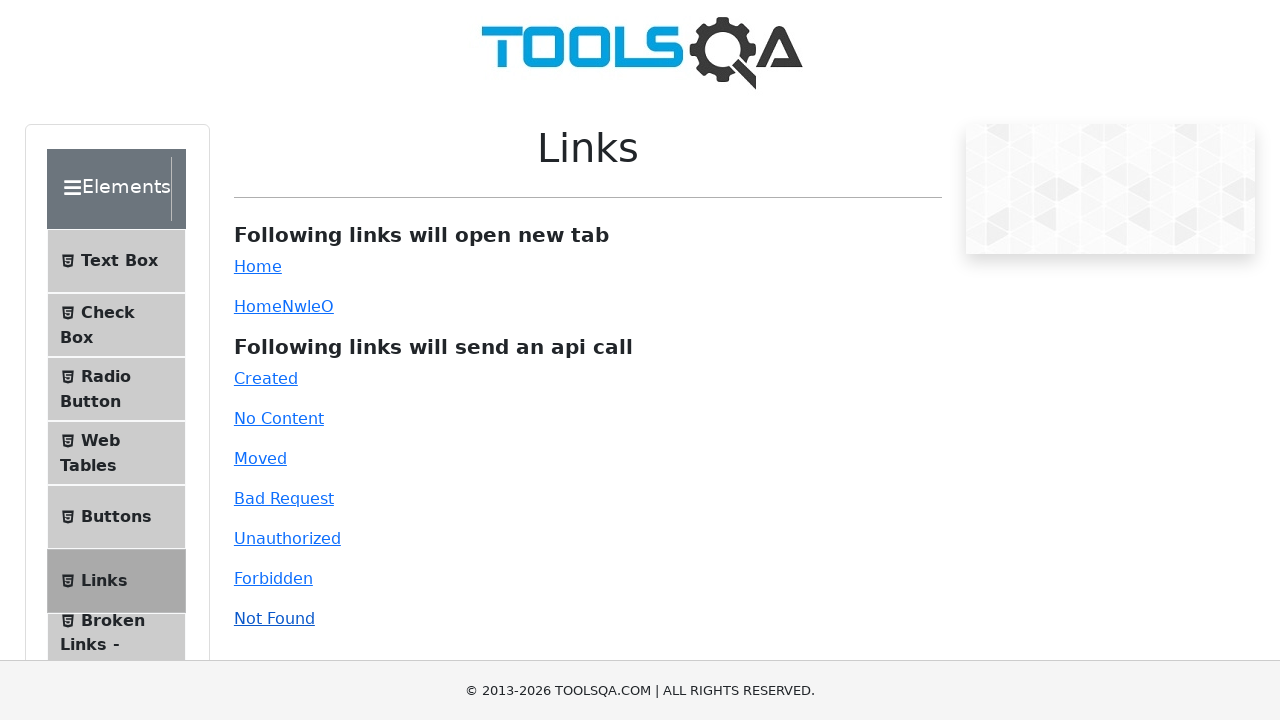

Response message appeared after API call
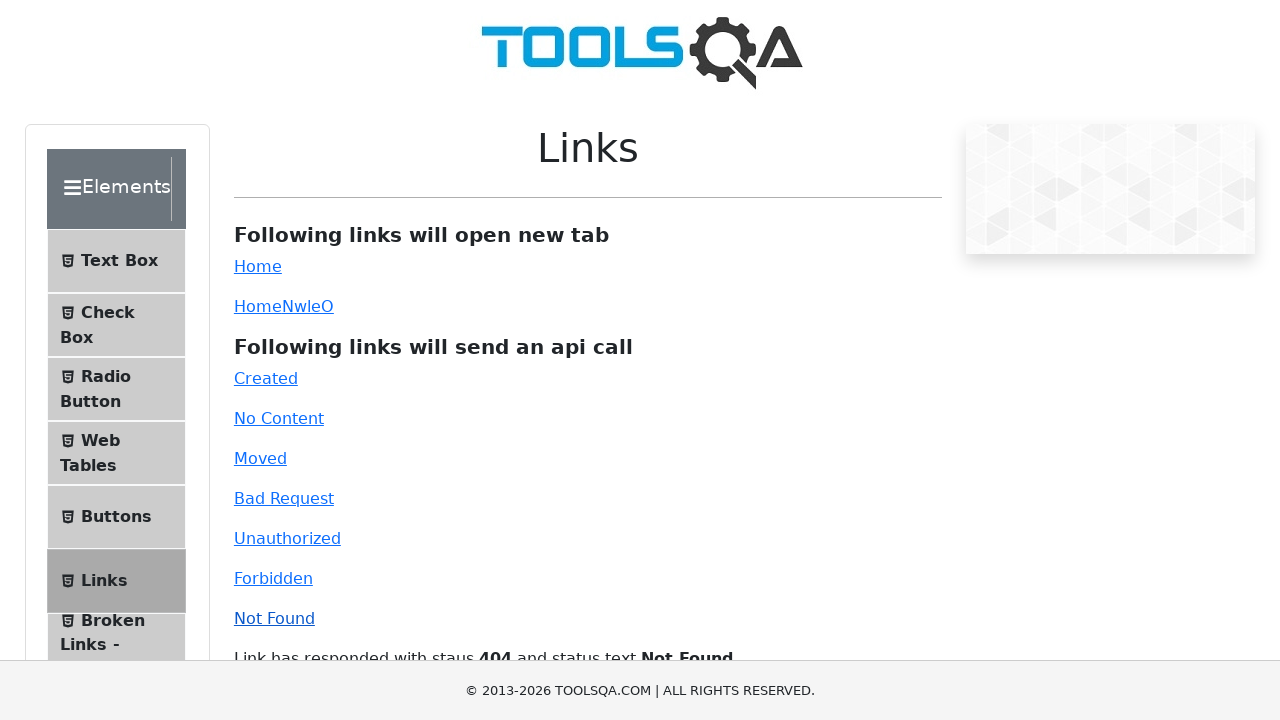

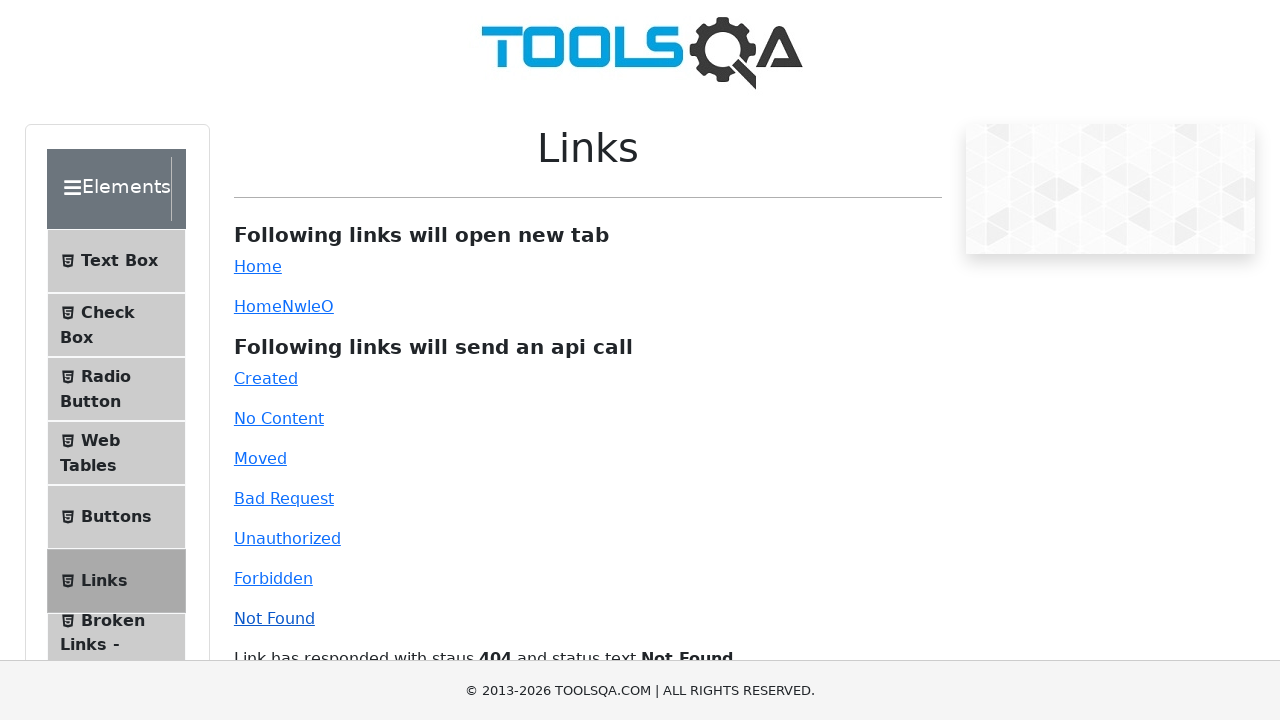